Tests a comprehensive practice form by filling personal details, selecting date of birth, gender, subjects, hobbies, state/city, and submitting to verify the modal confirmation

Starting URL: https://demoqa.com/automation-practice-form

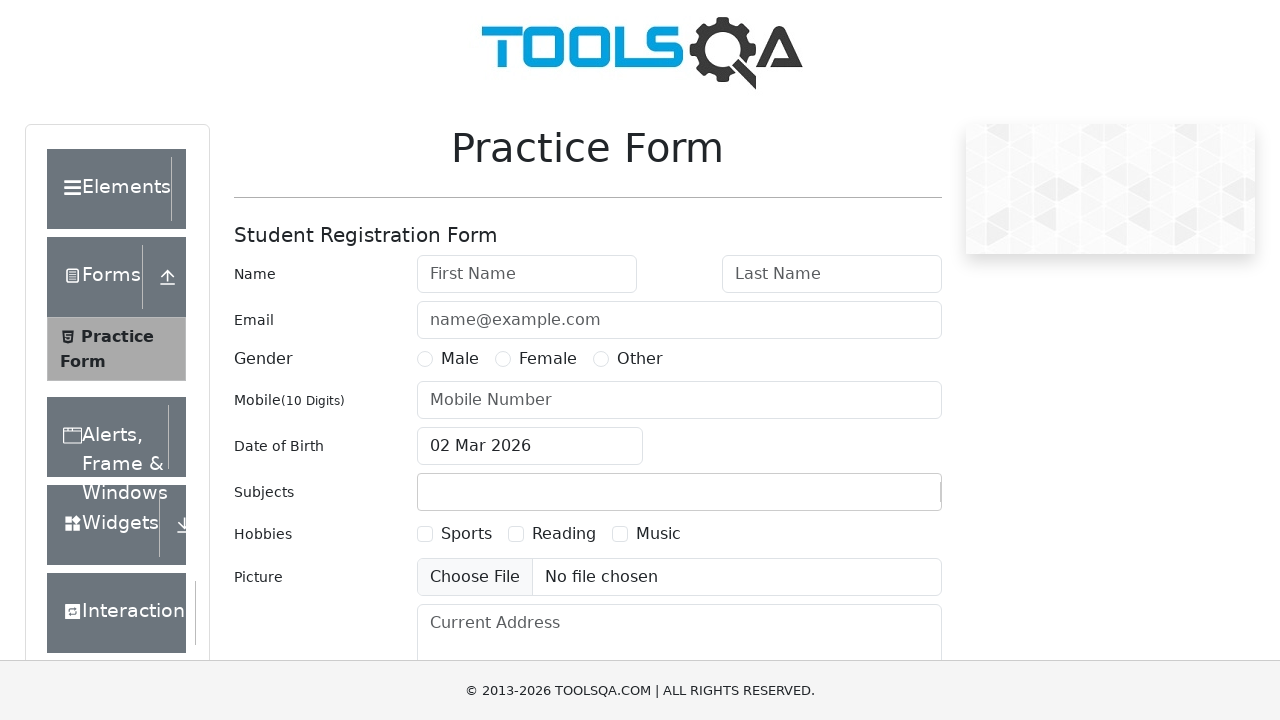

Filled first name field with 'Denis' on #firstName
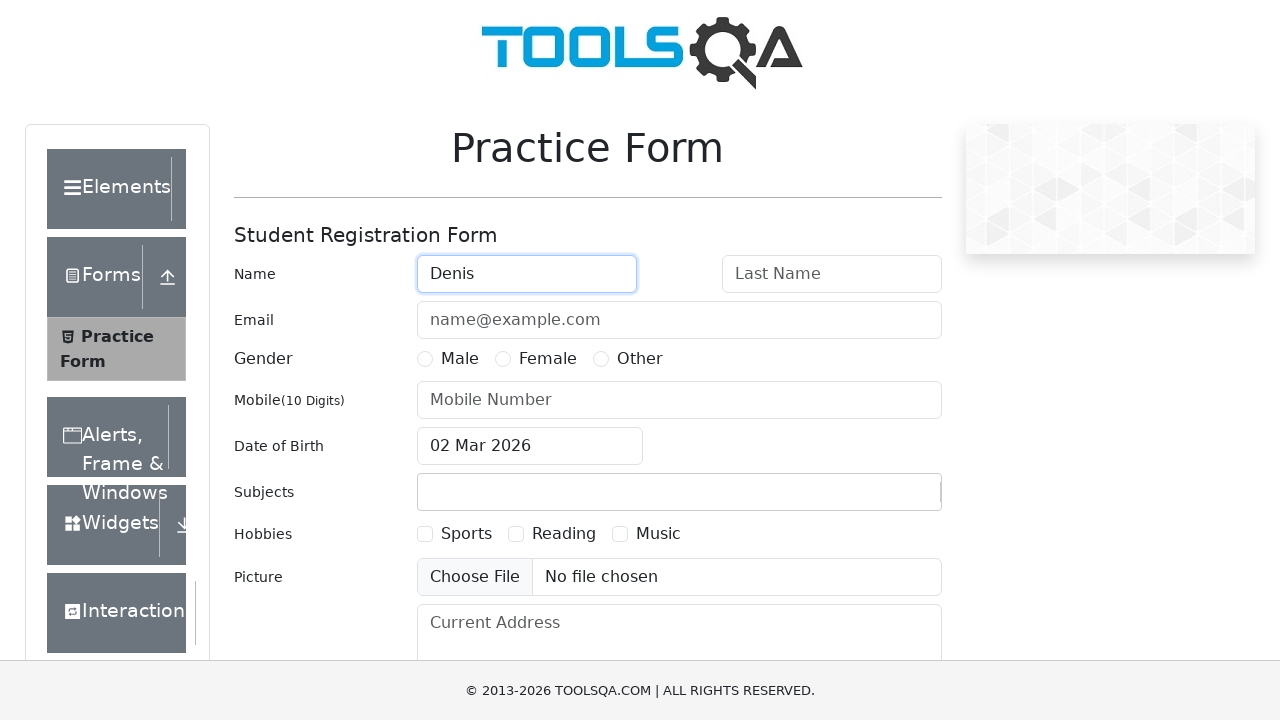

Filled last name field with 'Novicov' on #lastName
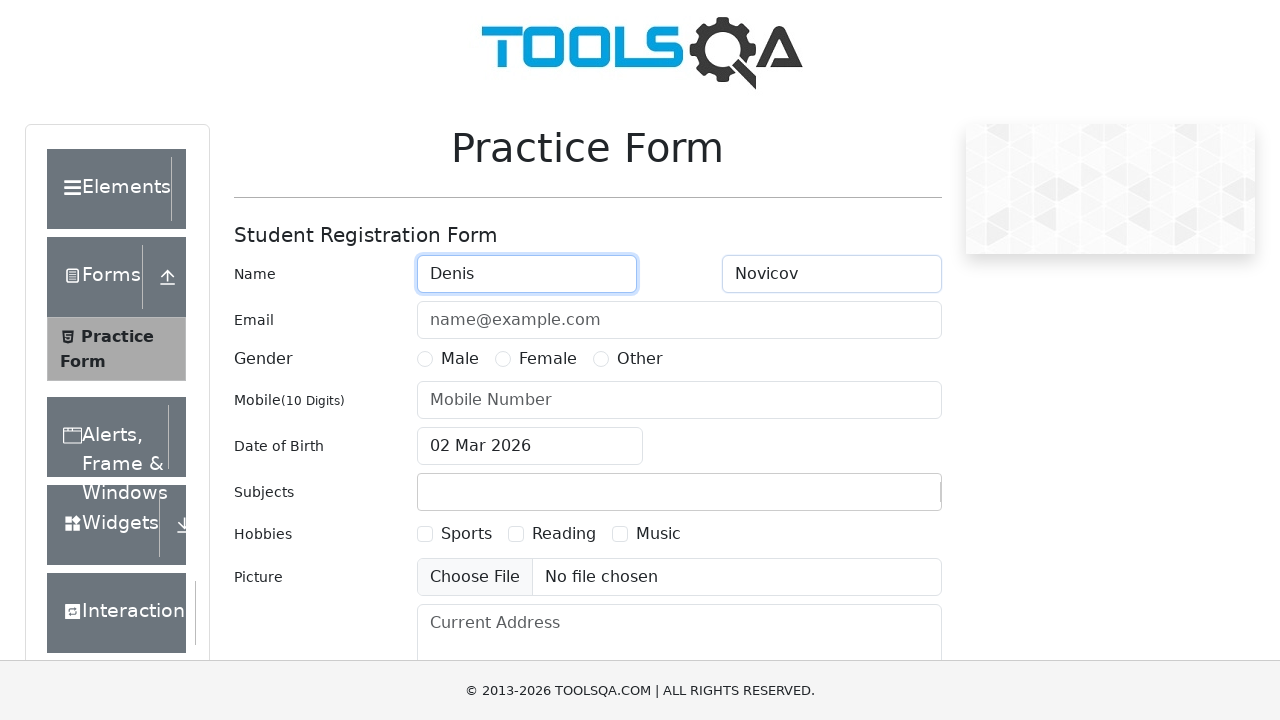

Filled email field with 'denisnovicov@example.com' on #userEmail
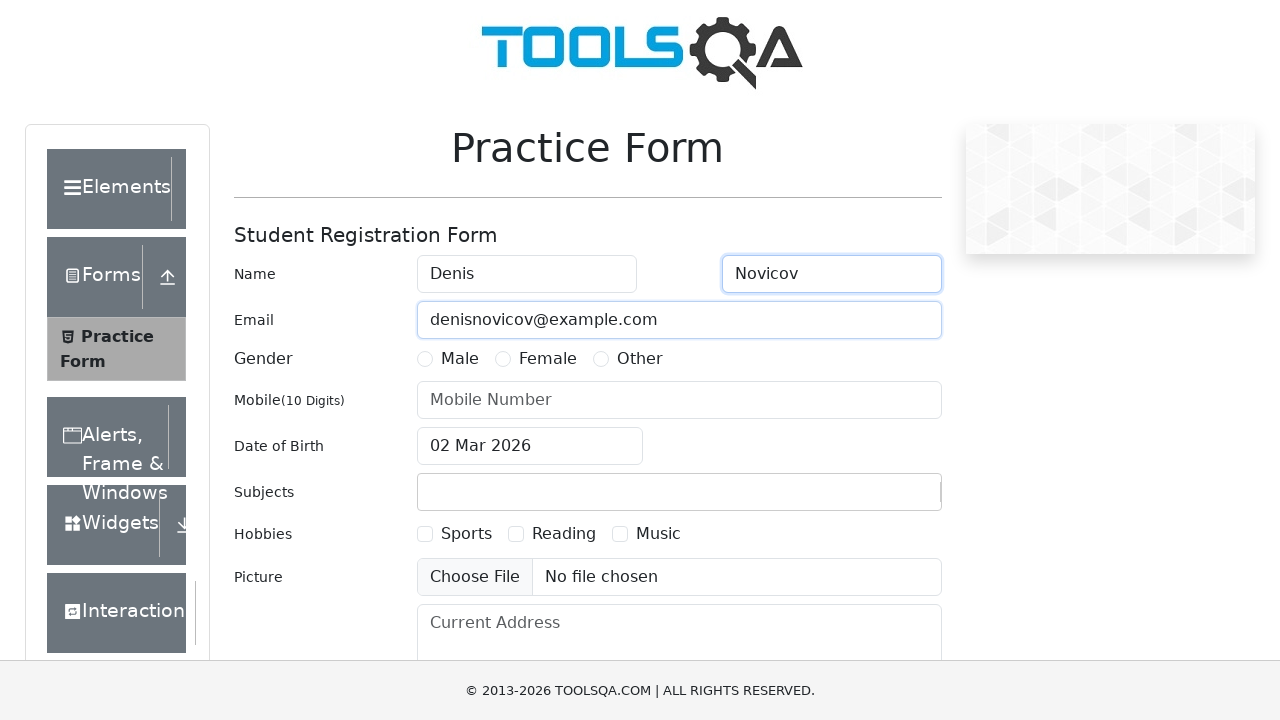

Filled phone number field with '7999999999' on #userNumber
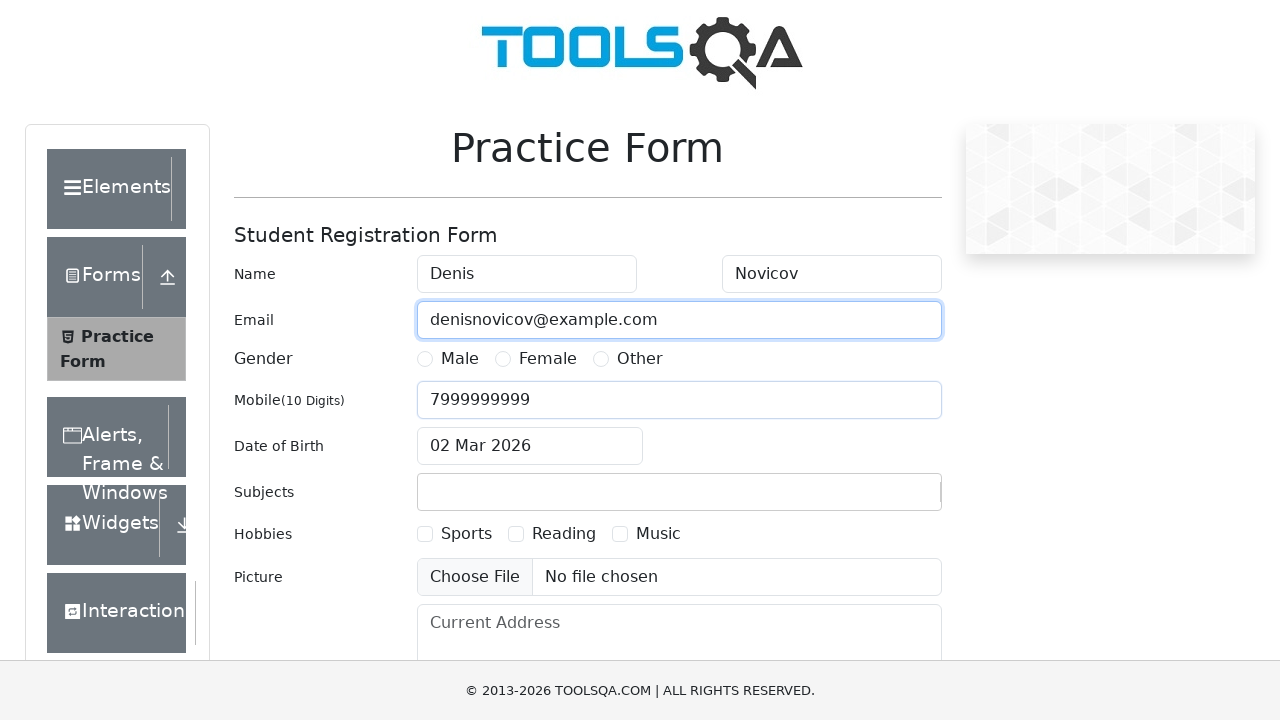

Clicked date of birth input to open date picker at (530, 446) on #dateOfBirthInput
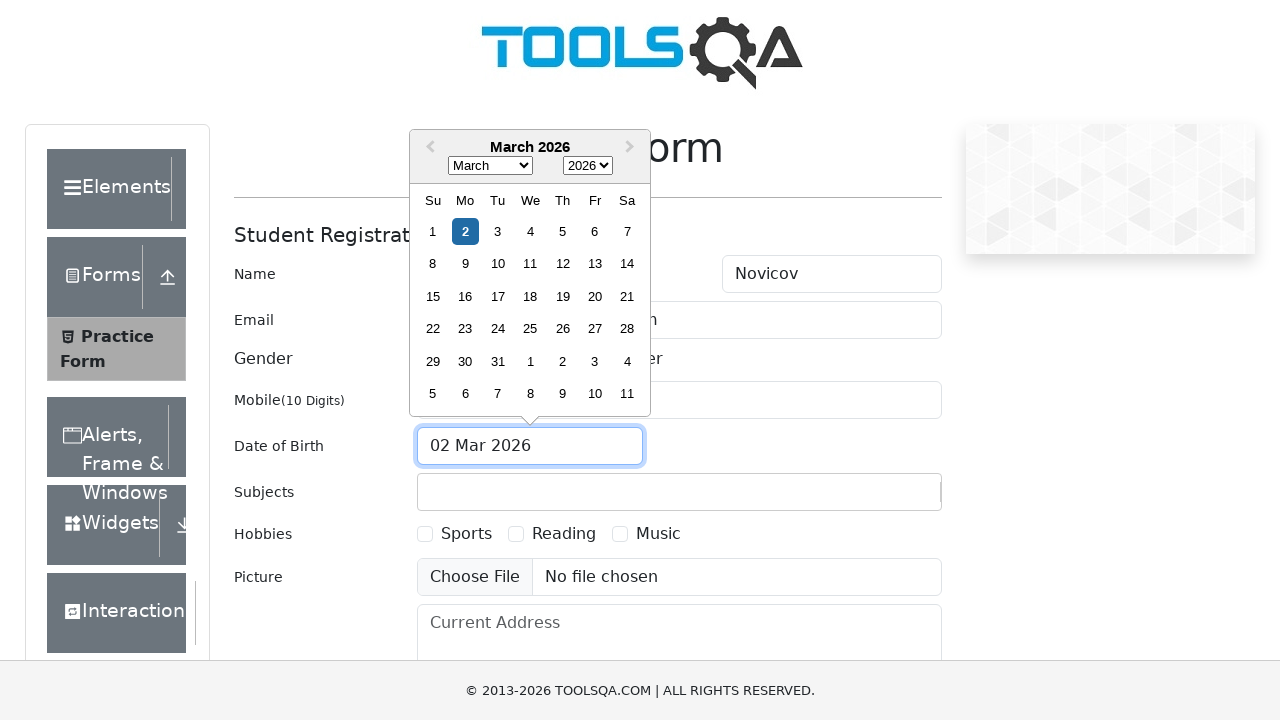

Selected year 2000 from date picker on .react-datepicker__year-select
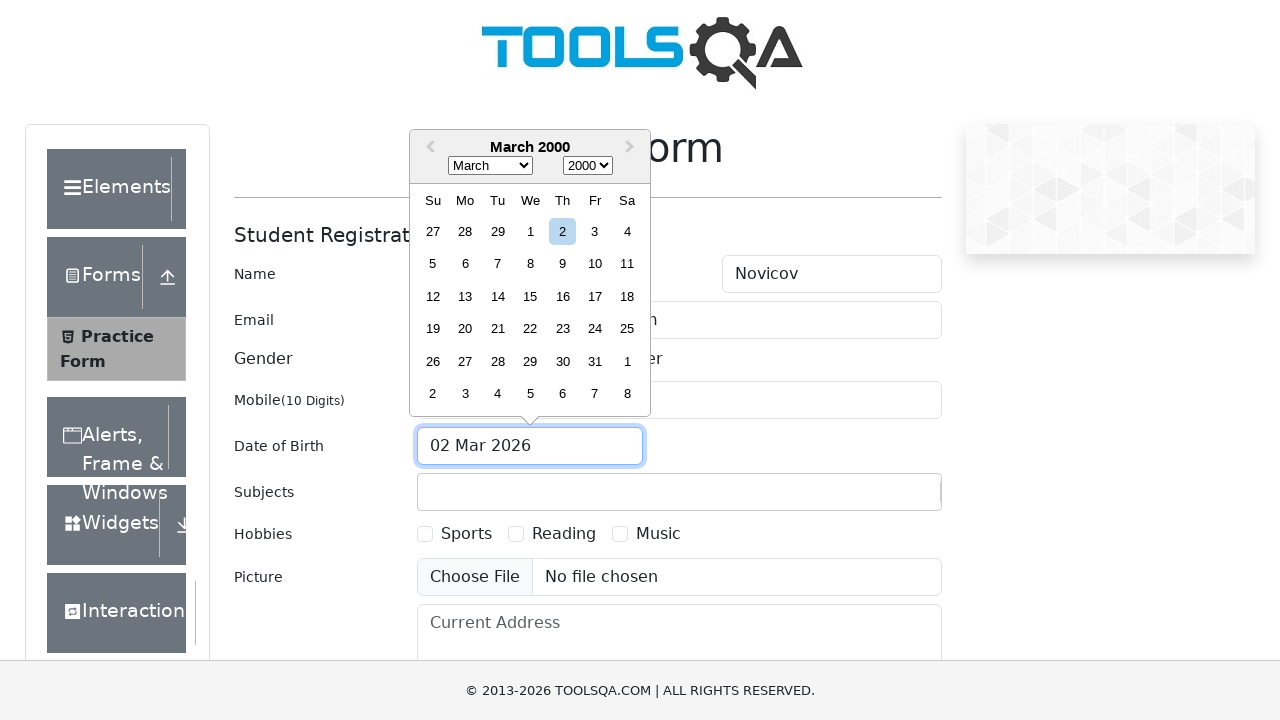

Selected December from date picker on .react-datepicker__month-select
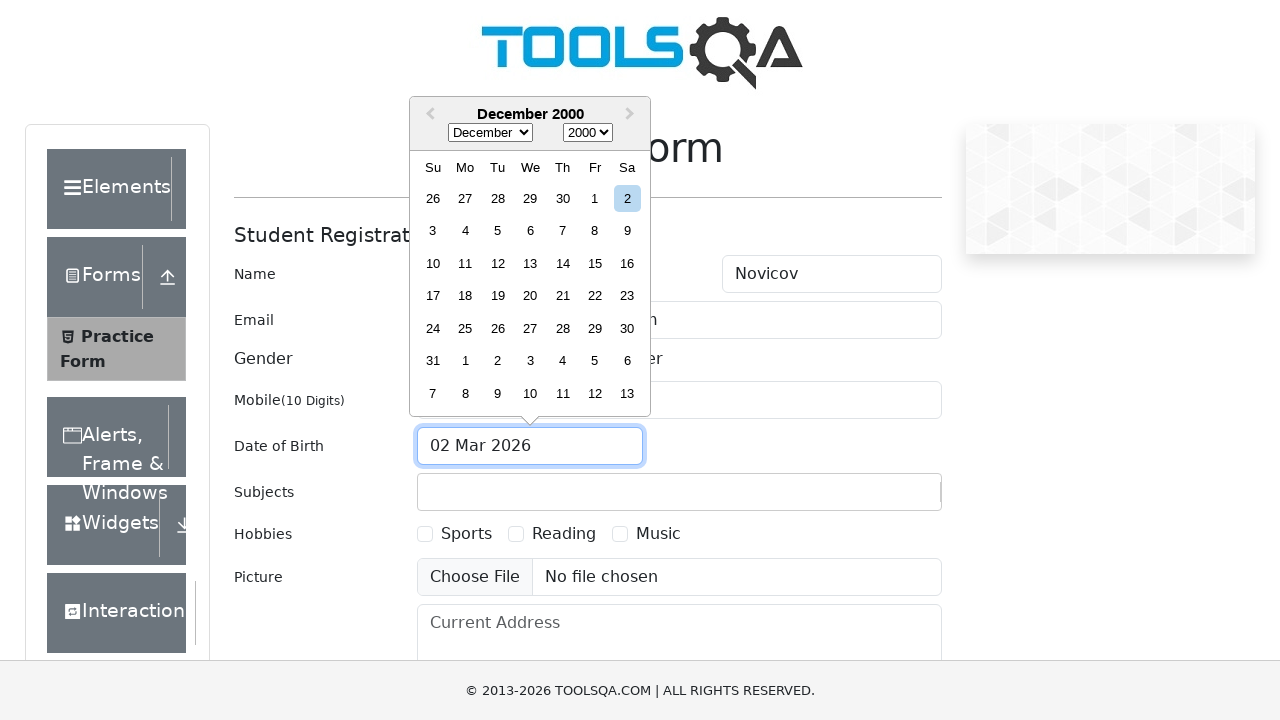

Selected 12th day from date picker at (498, 263) on .react-datepicker__day--012
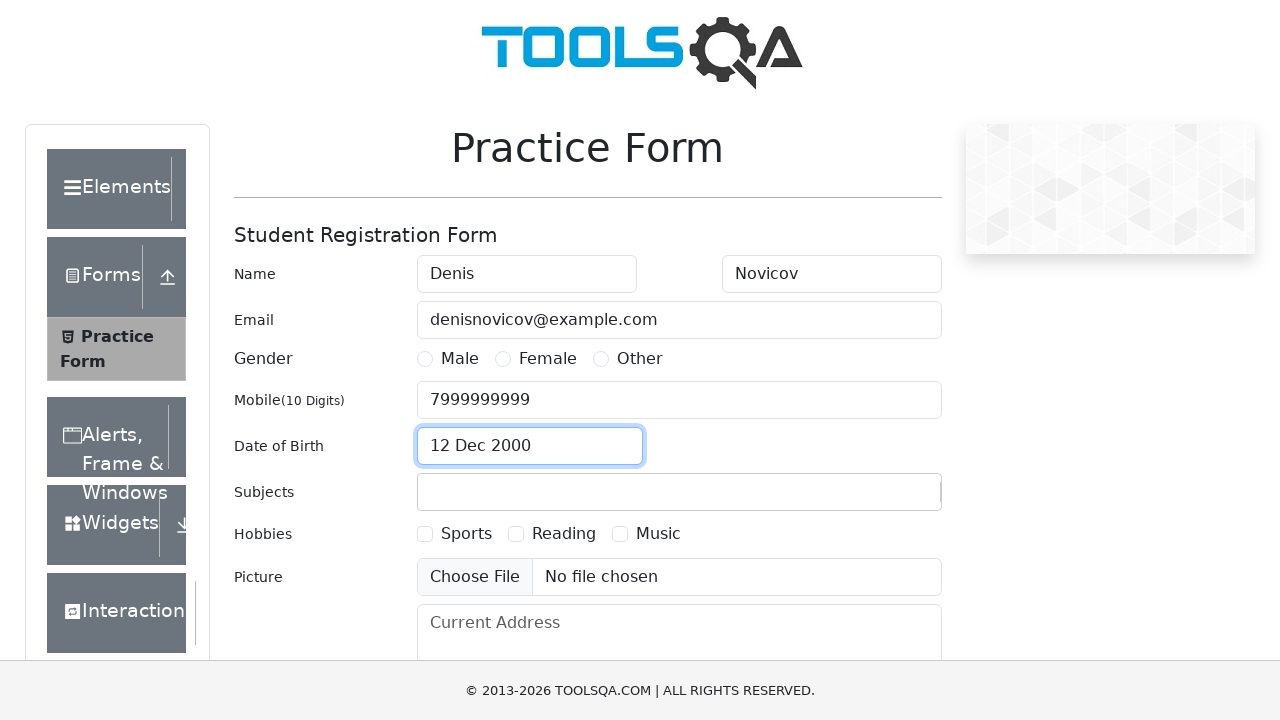

Selected Male gender at (460, 359) on label:has-text('Male')
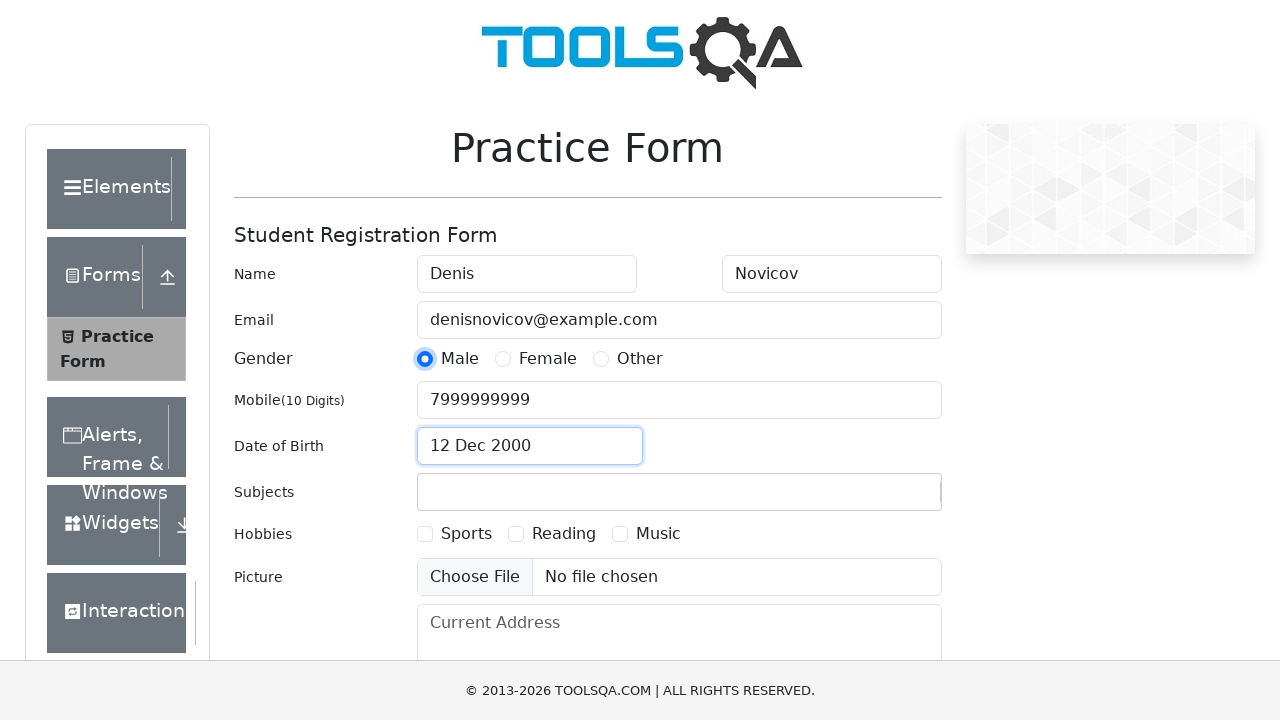

Filled subjects input with 'English' on #subjectsInput
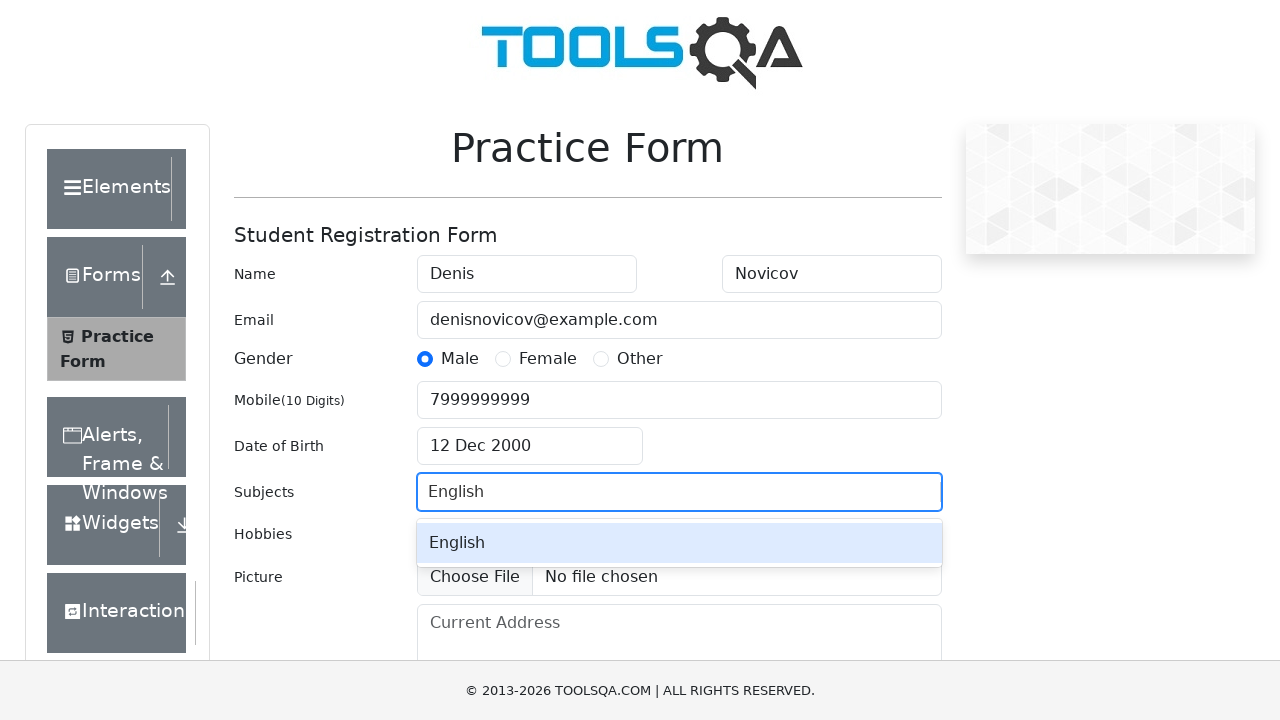

Pressed Enter to confirm 'English' subject
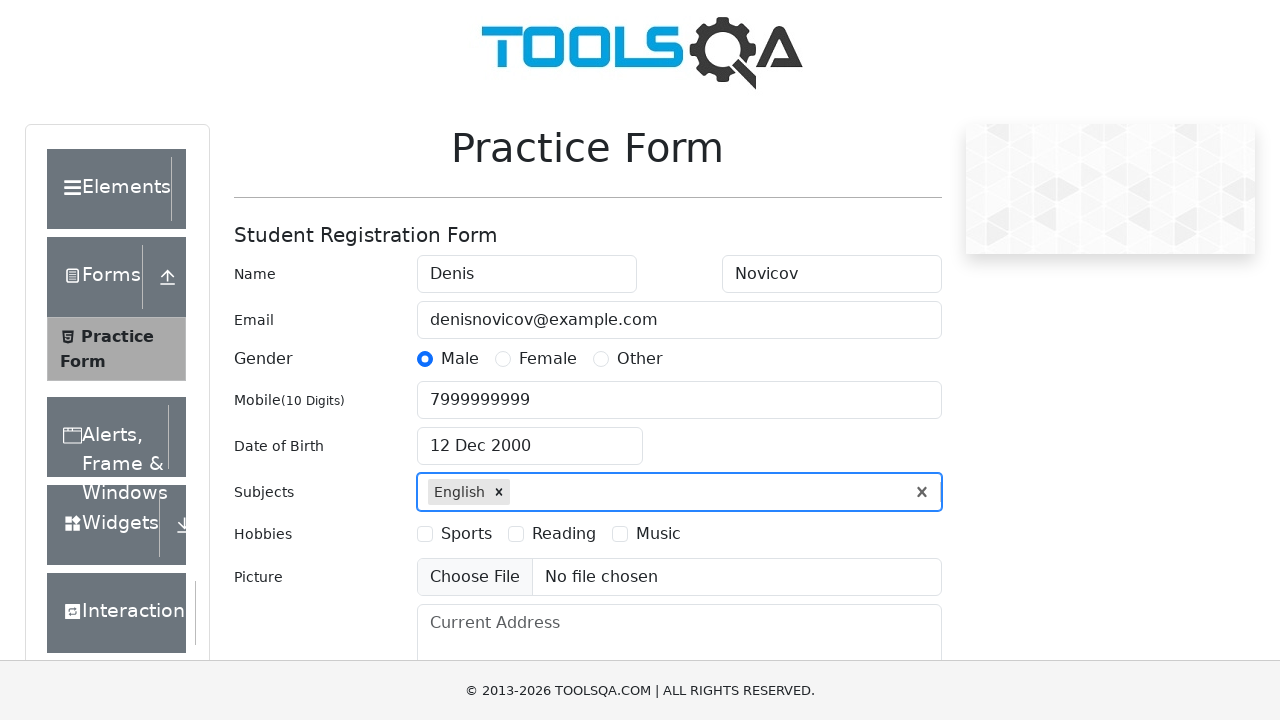

Filled subjects input with 'Commerce' on #subjectsInput
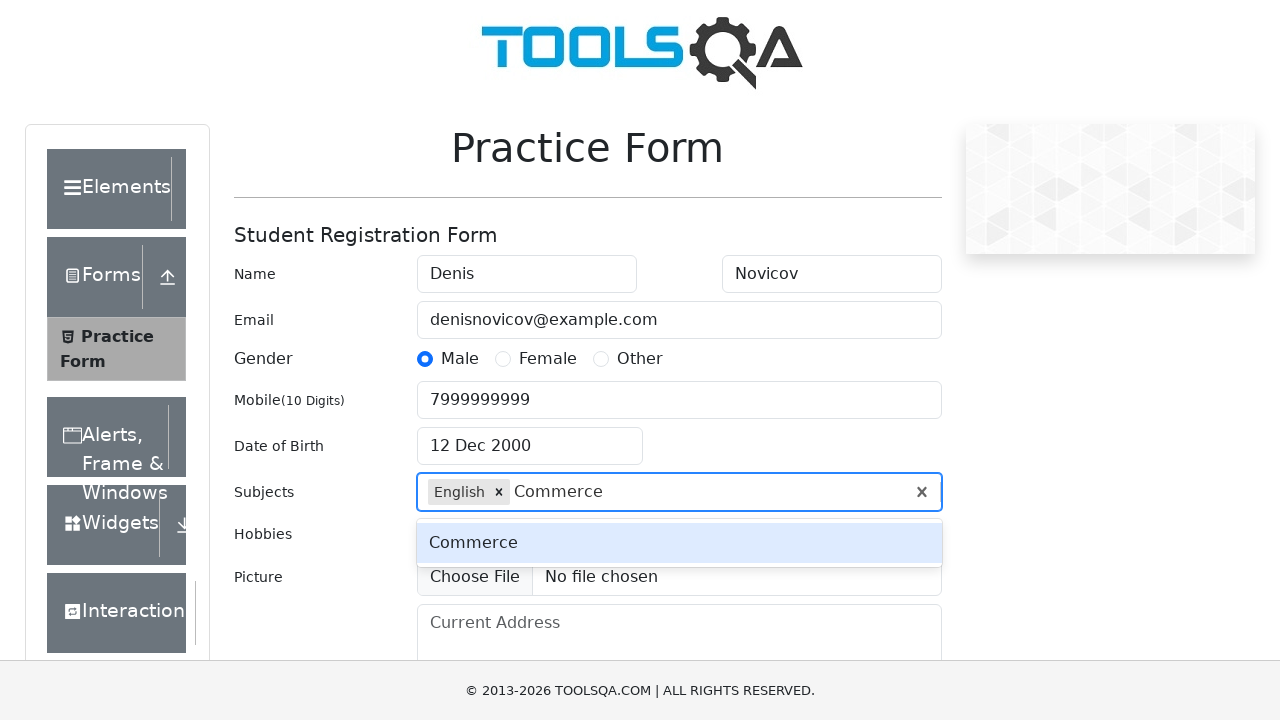

Pressed Enter to confirm 'Commerce' subject
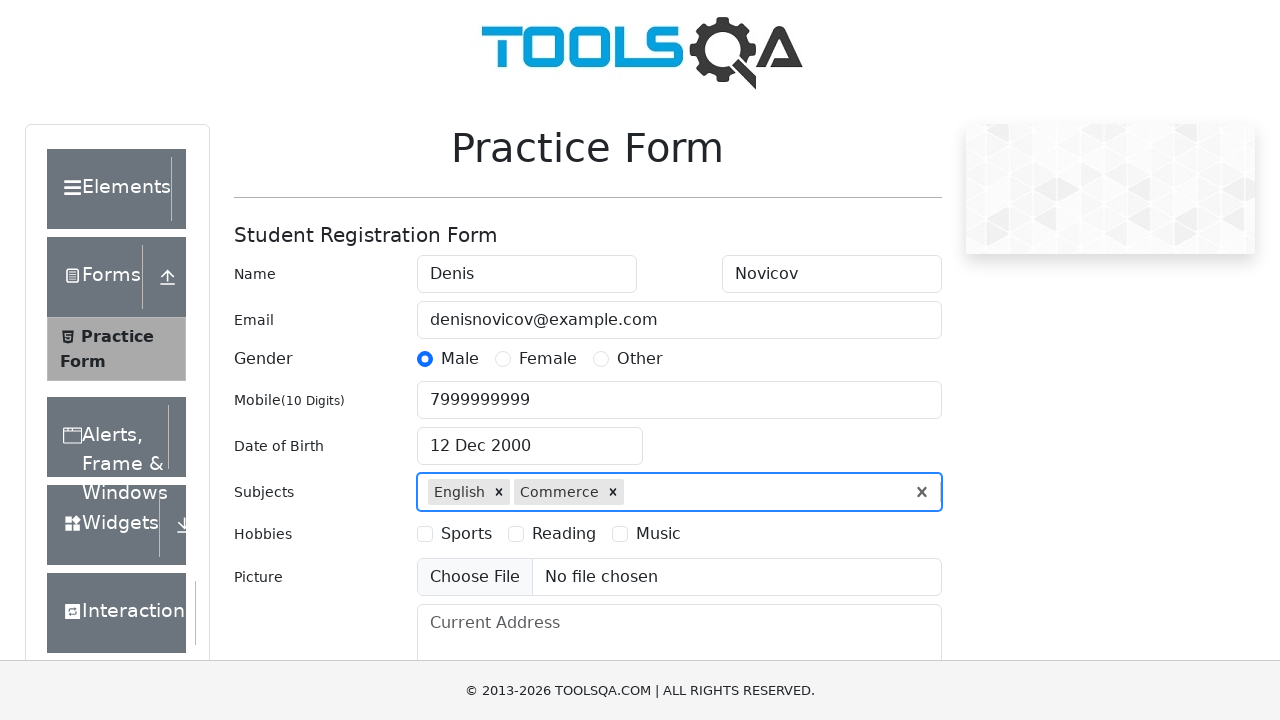

Scrolled to bottom of the form
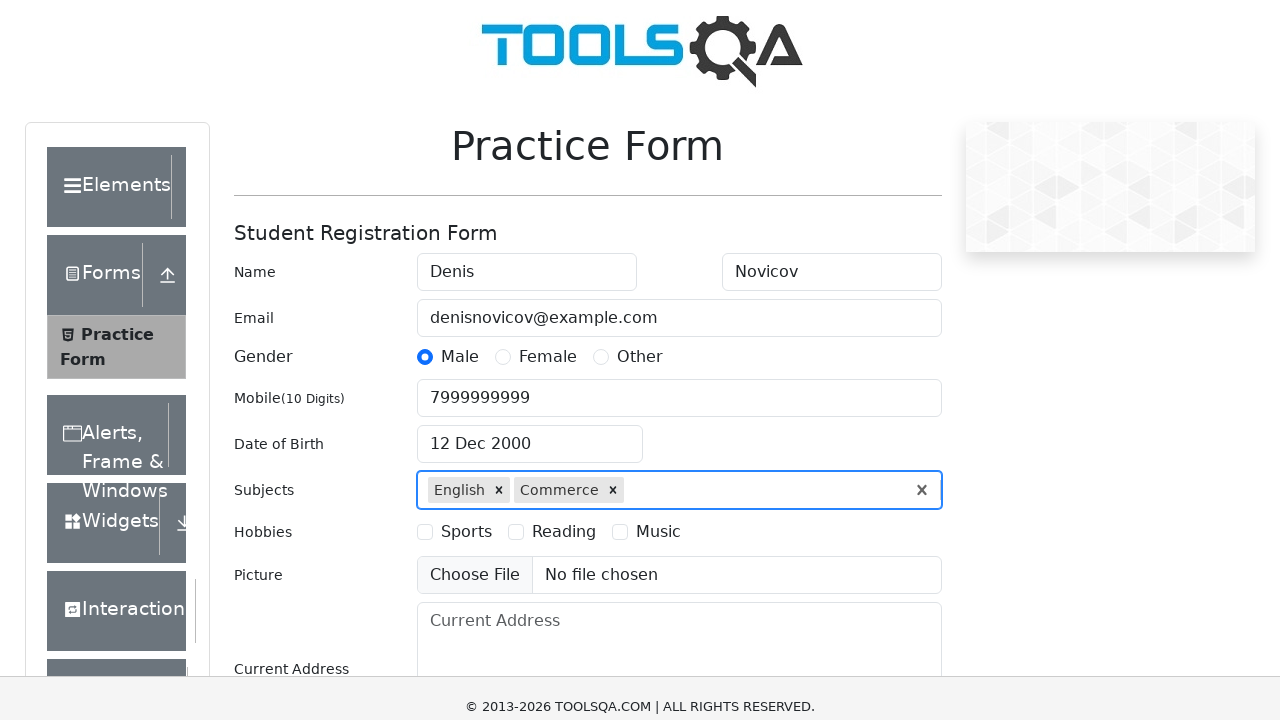

Selected first hobby (Sports) at (466, 206) on label[for='hobbies-checkbox-1']
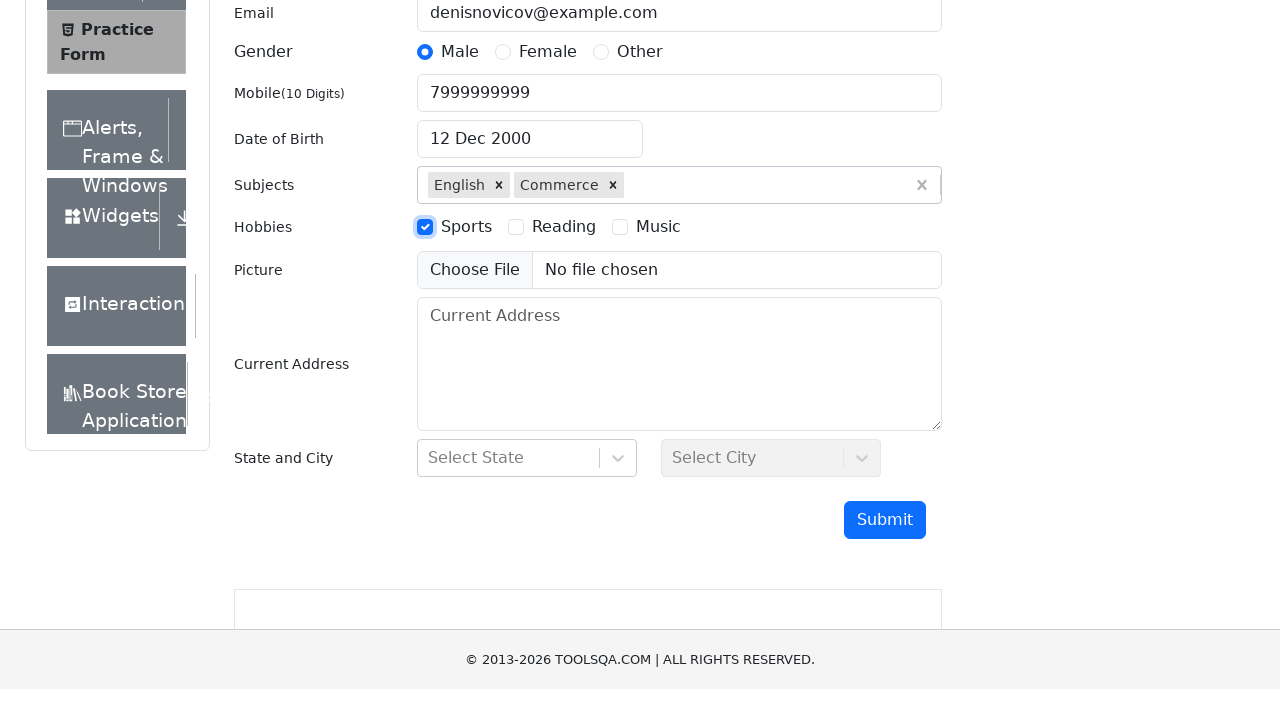

Selected Reading hobby at (564, 360) on label:has-text('Reading')
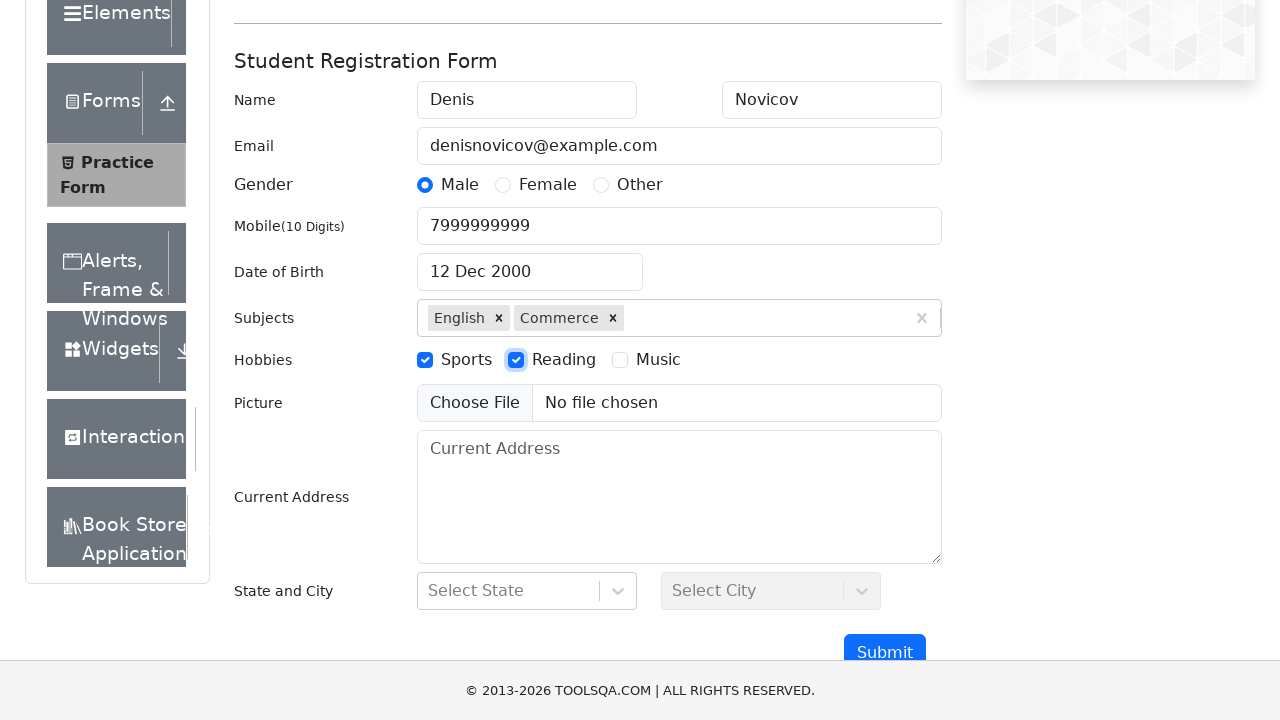

Selected Music hobby at (658, 360) on label:has-text('Music')
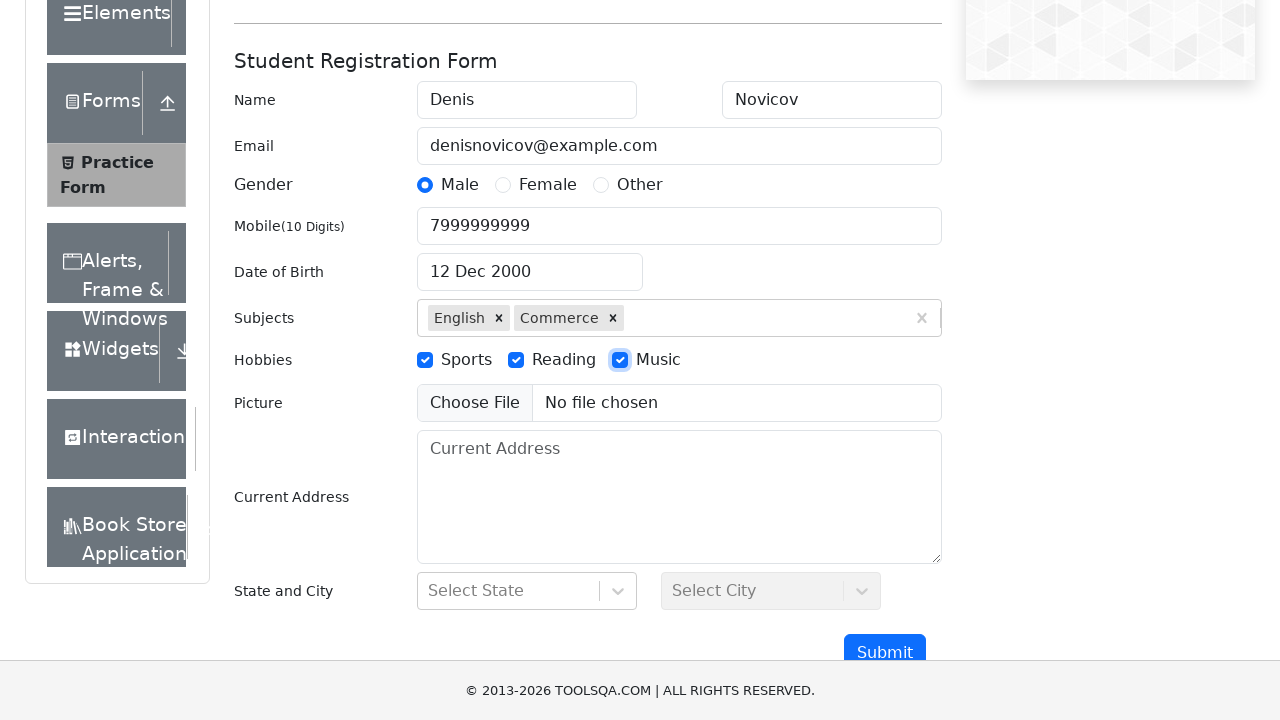

Clicked state dropdown to open at (508, 591) on #state >> div >> nth=1
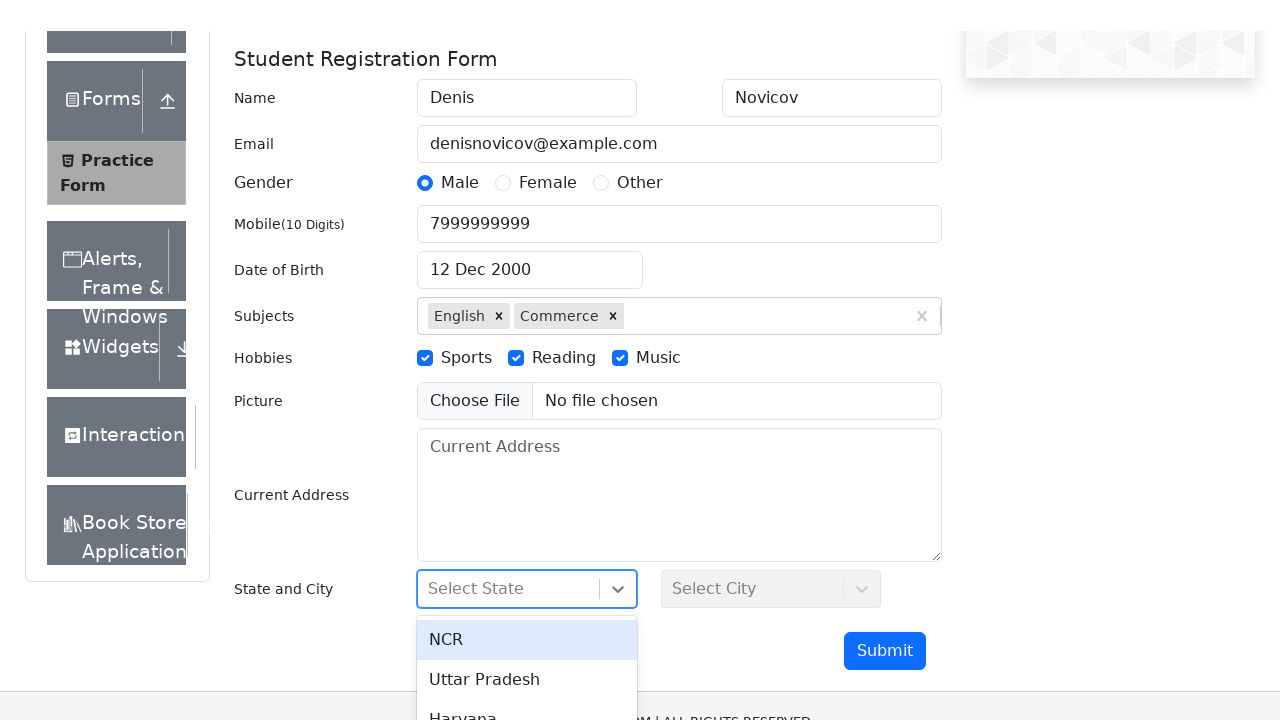

Selected NCR state at (527, 568) on div:has-text('NCR') >> nth=-1
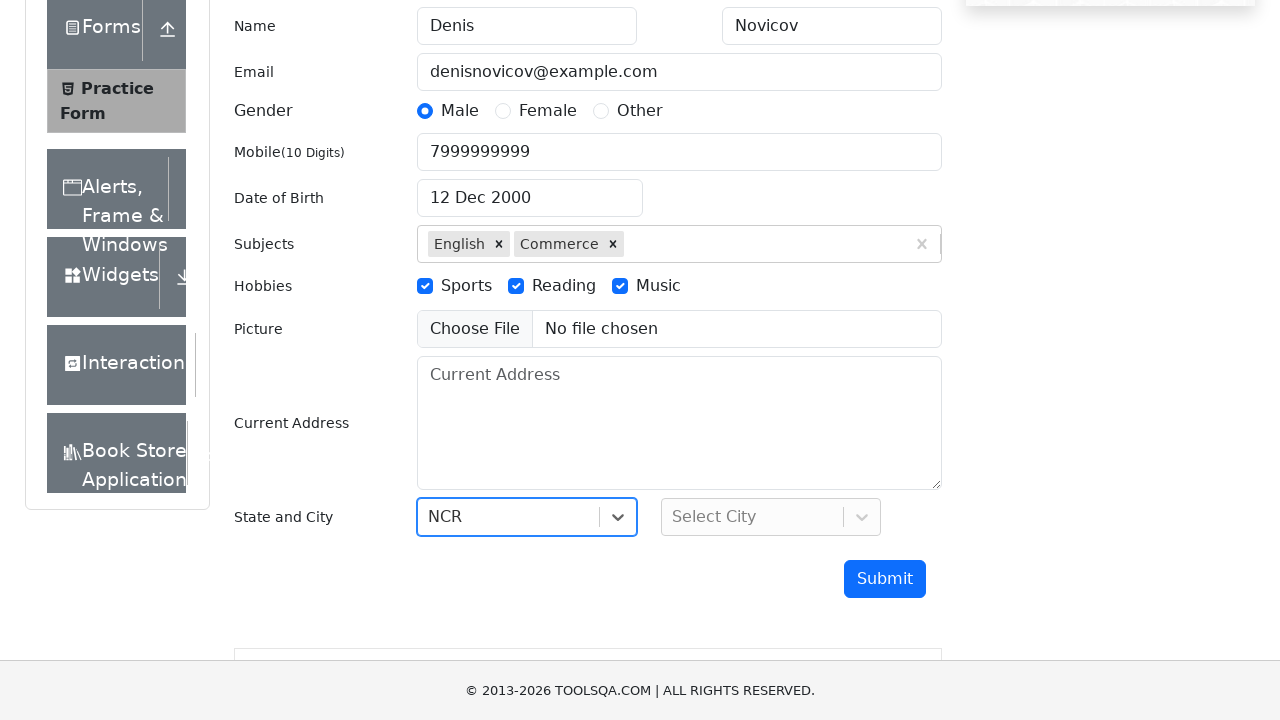

Clicked city dropdown to open at (771, 517) on #city
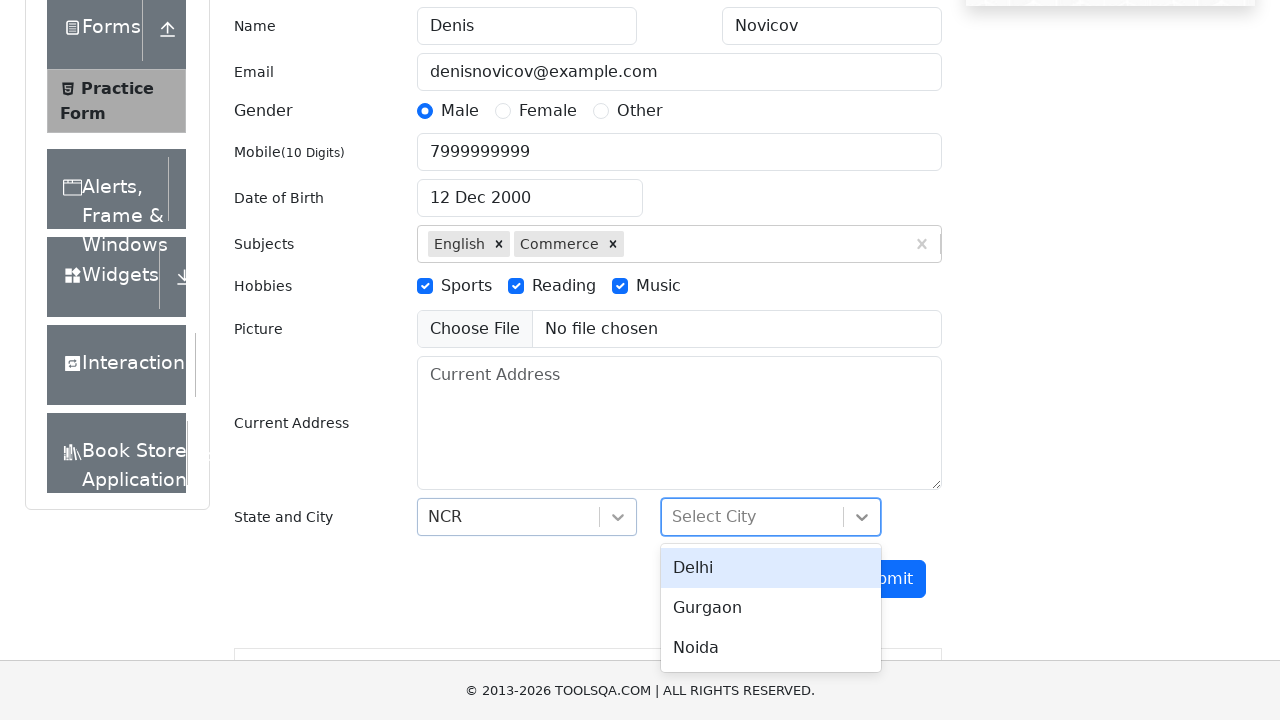

Selected Delhi city at (771, 568) on div:has-text('Delhi') >> nth=-1
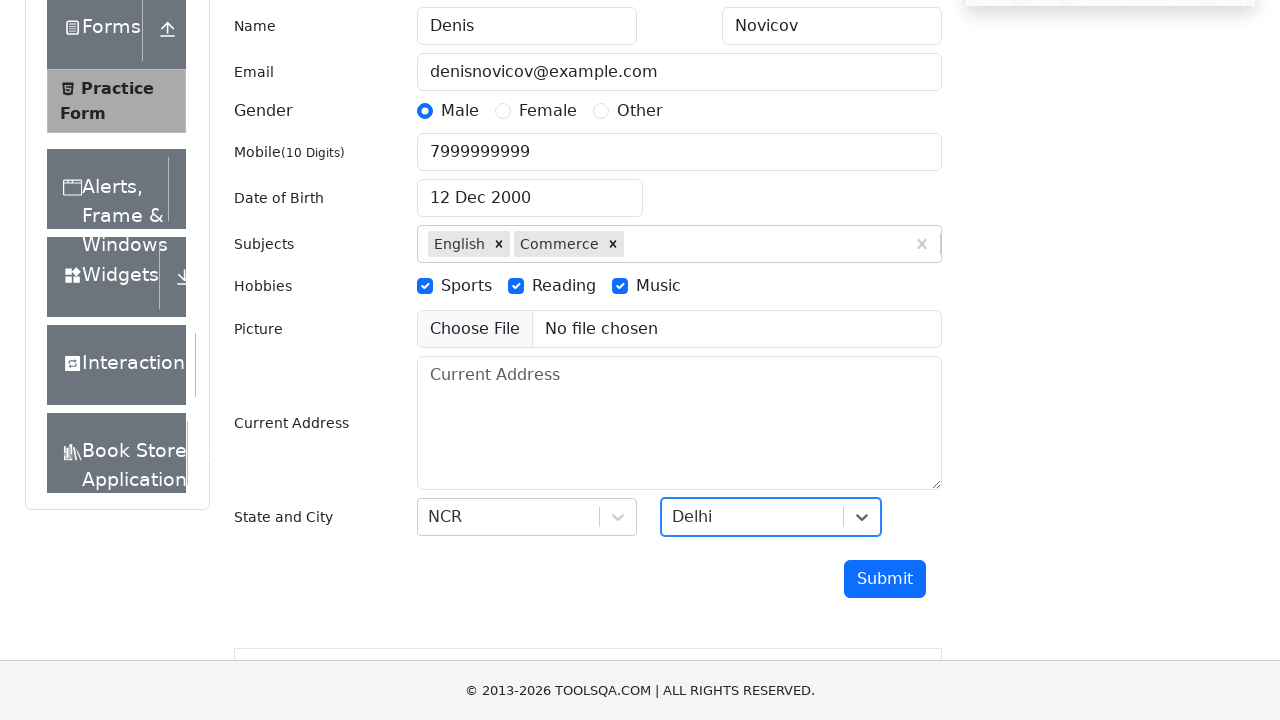

Filled address field with 'Prague, Vodickova 123/34' on #currentAddress
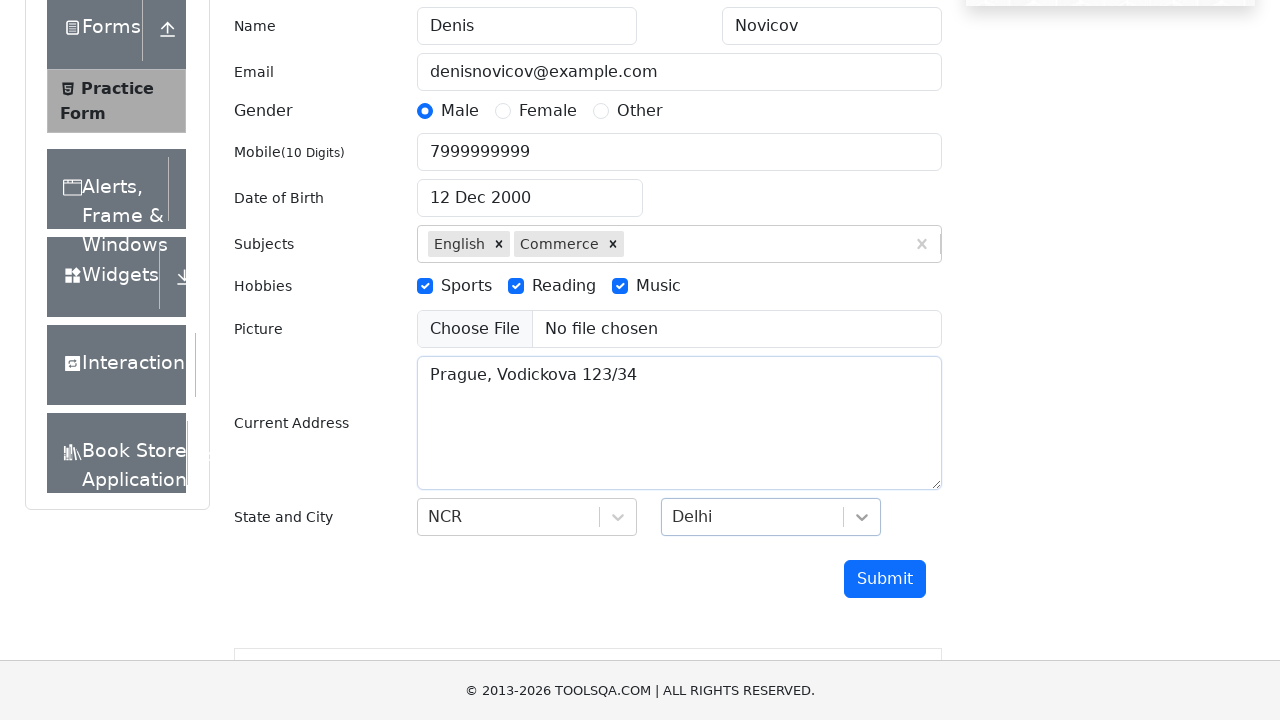

Clicked submit button to submit the form at (885, 579) on #submit
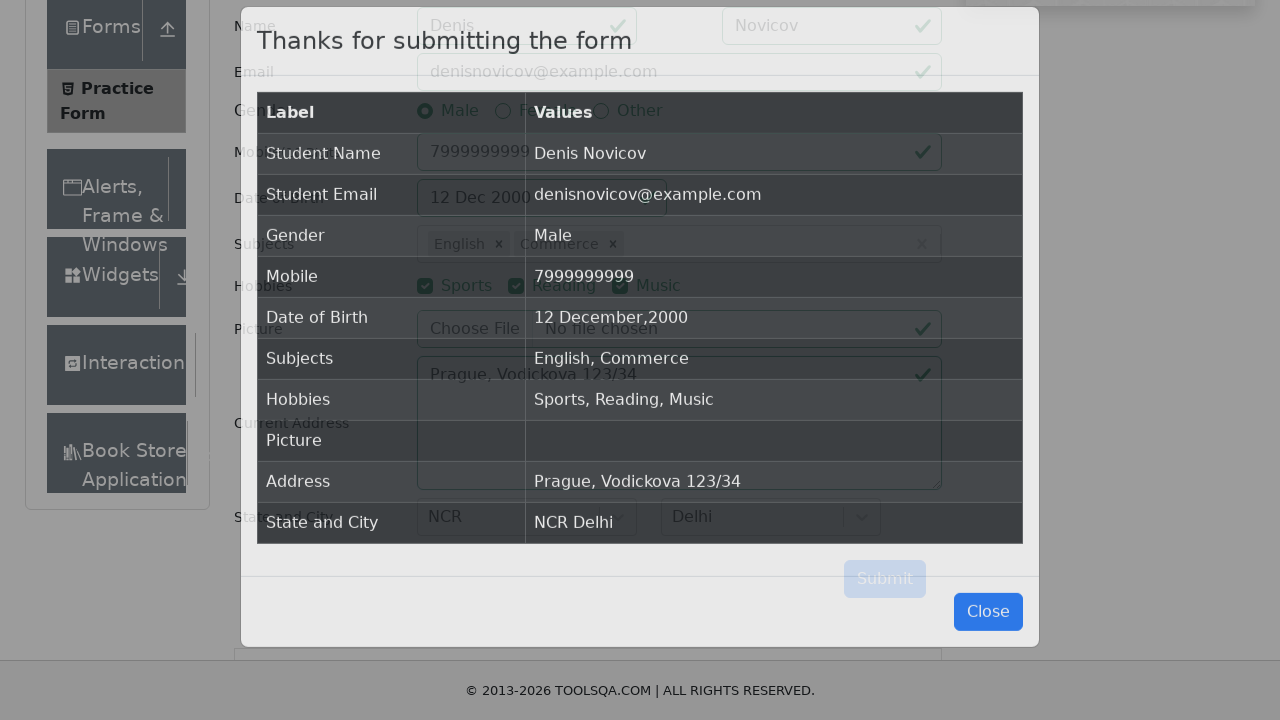

Confirmation modal appeared with success message
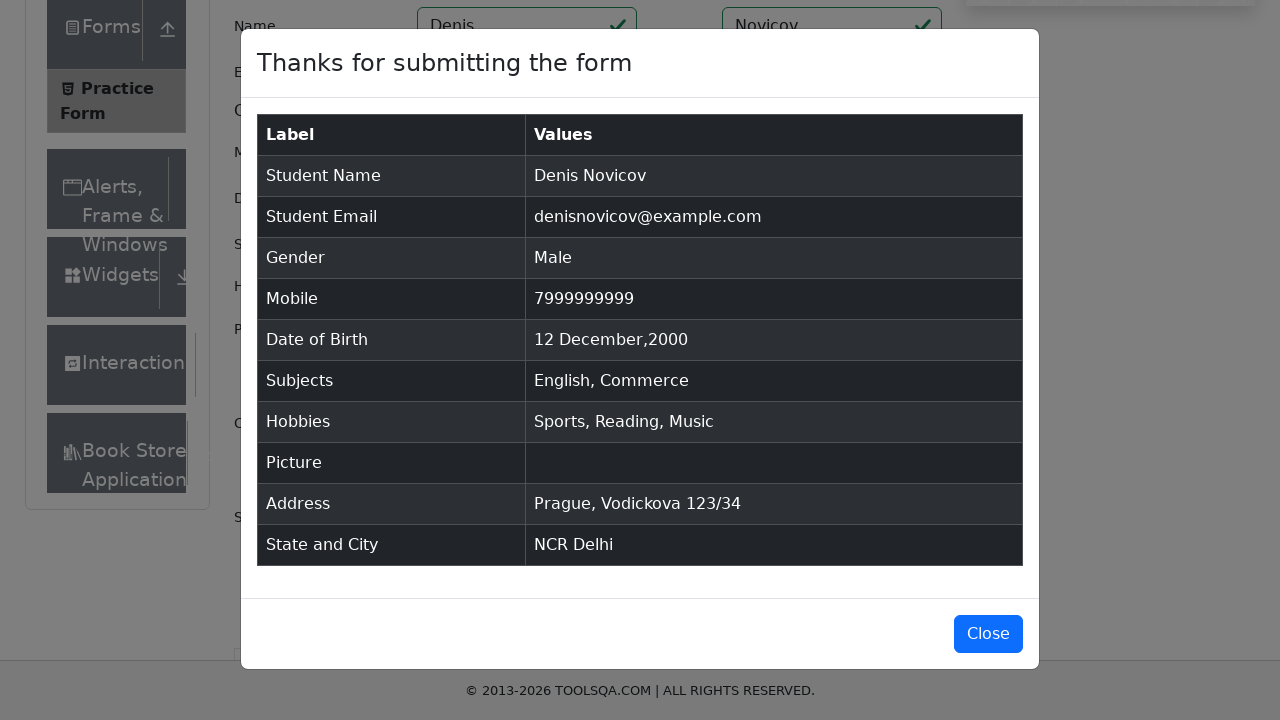

Closed the confirmation modal at (988, 634) on #closeLargeModal
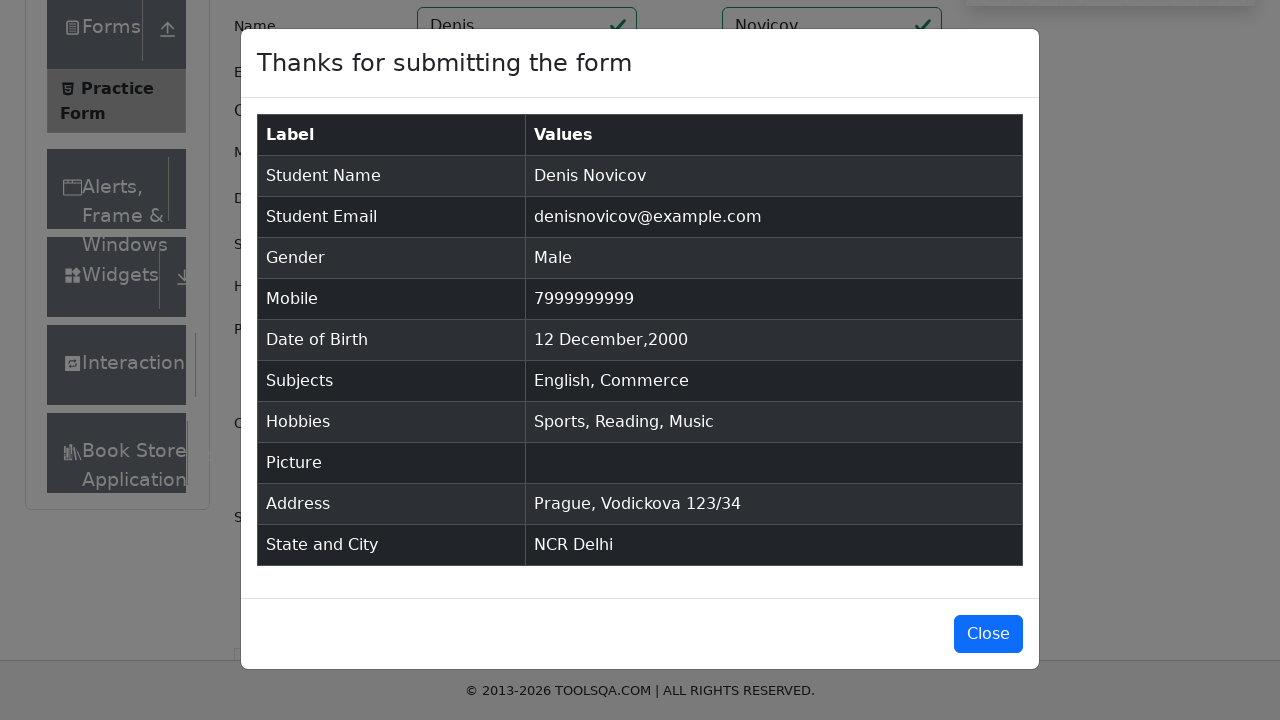

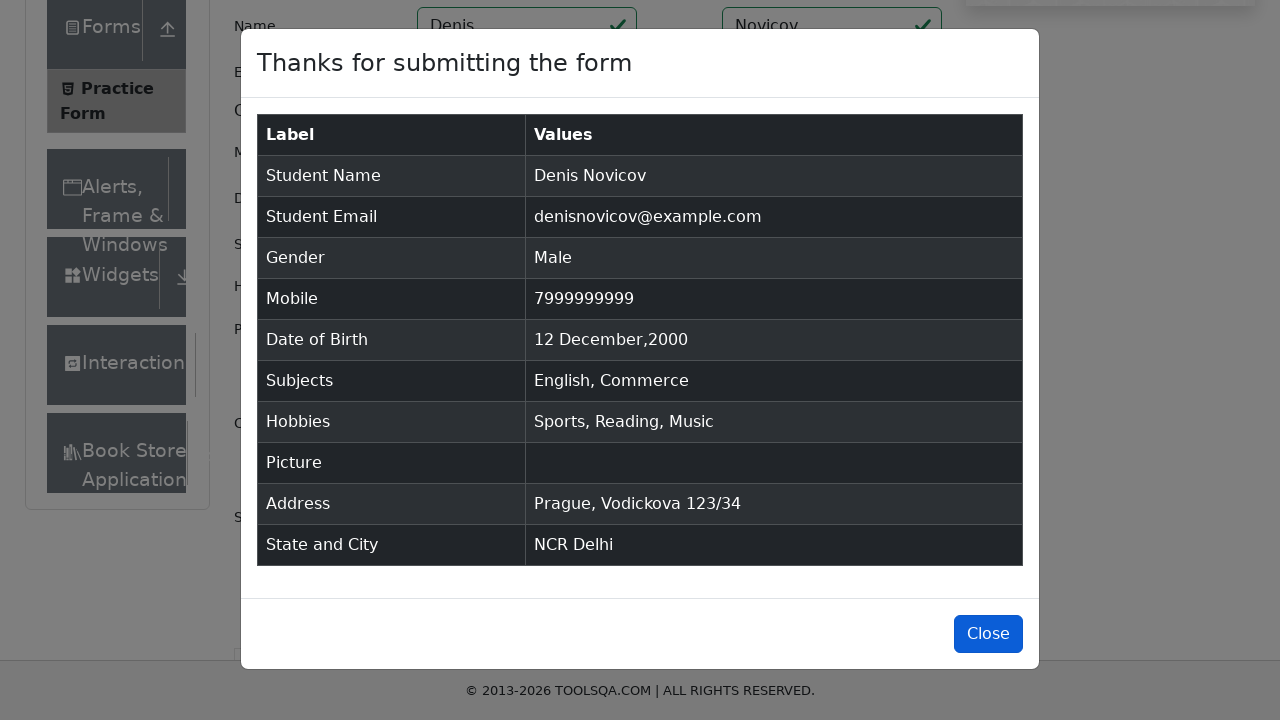